Tests right-click context menu functionality by right-clicking an element, hovering over menu items, and clicking quit option

Starting URL: http://swisnl.github.io/jQuery-contextMenu/demo.html

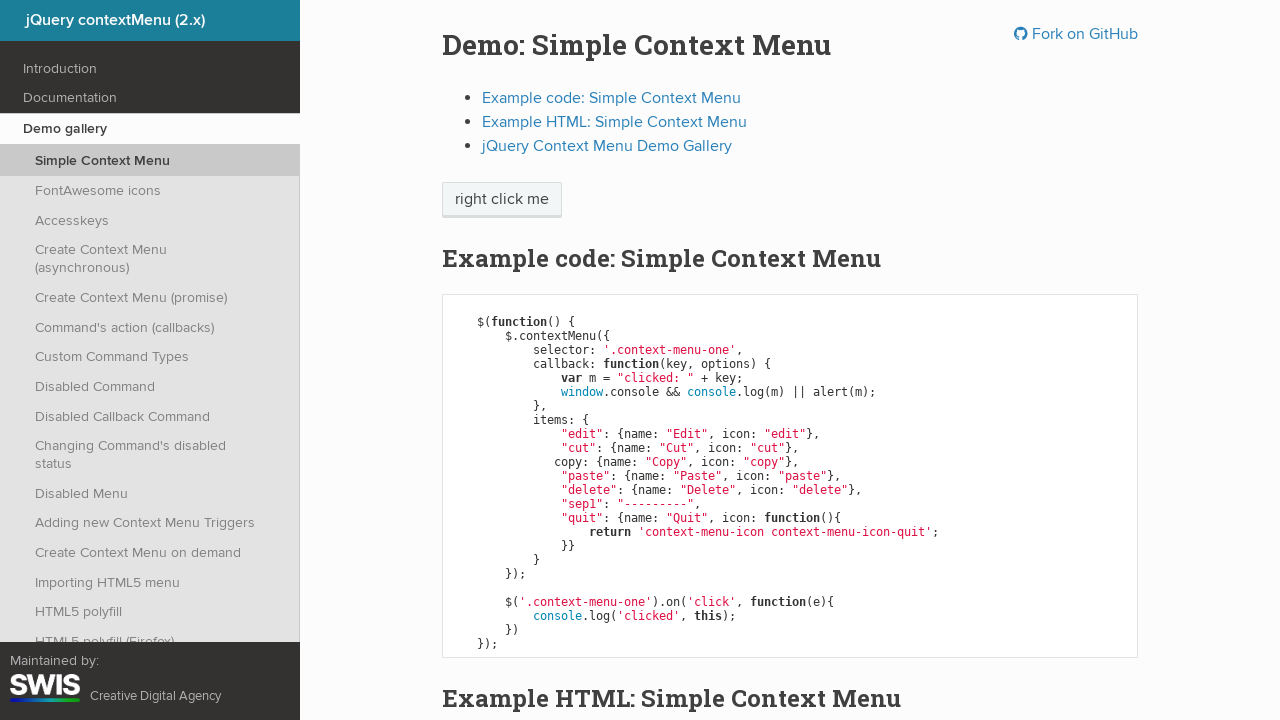

Right-clicked on 'right click me' element to open context menu at (502, 200) on //span[text()='right click me']
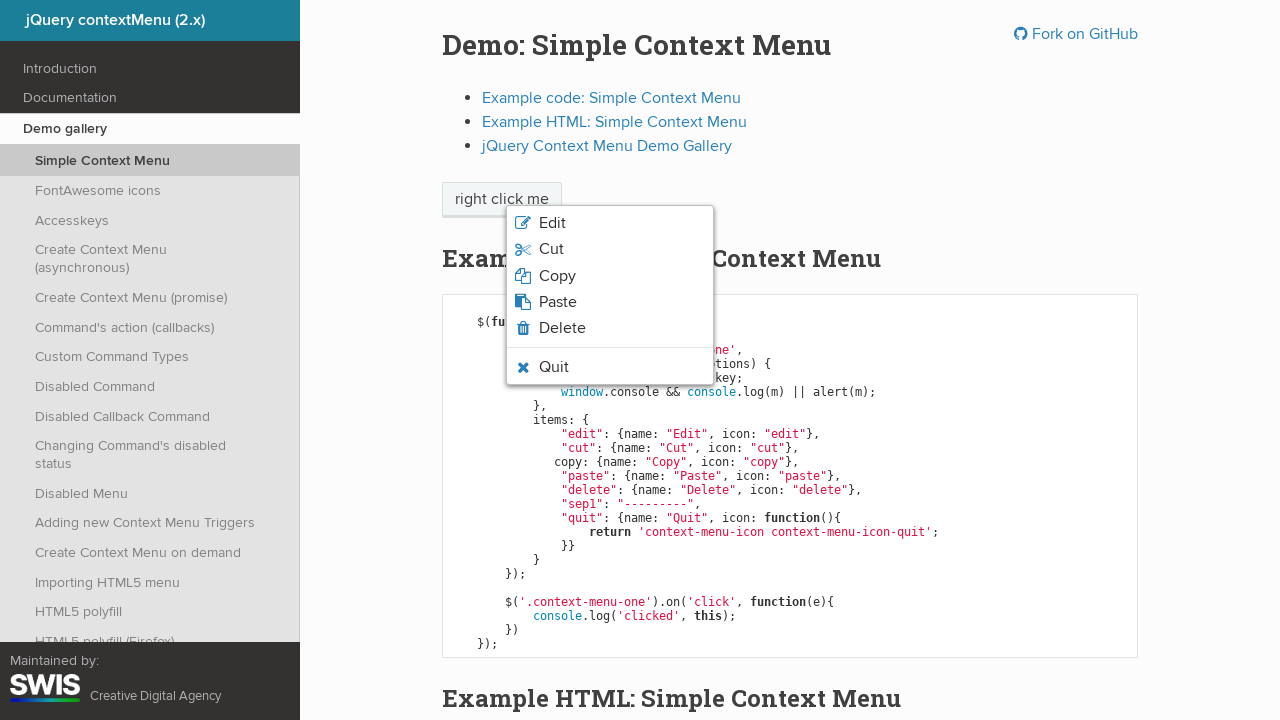

Context menu appeared with quit option visible
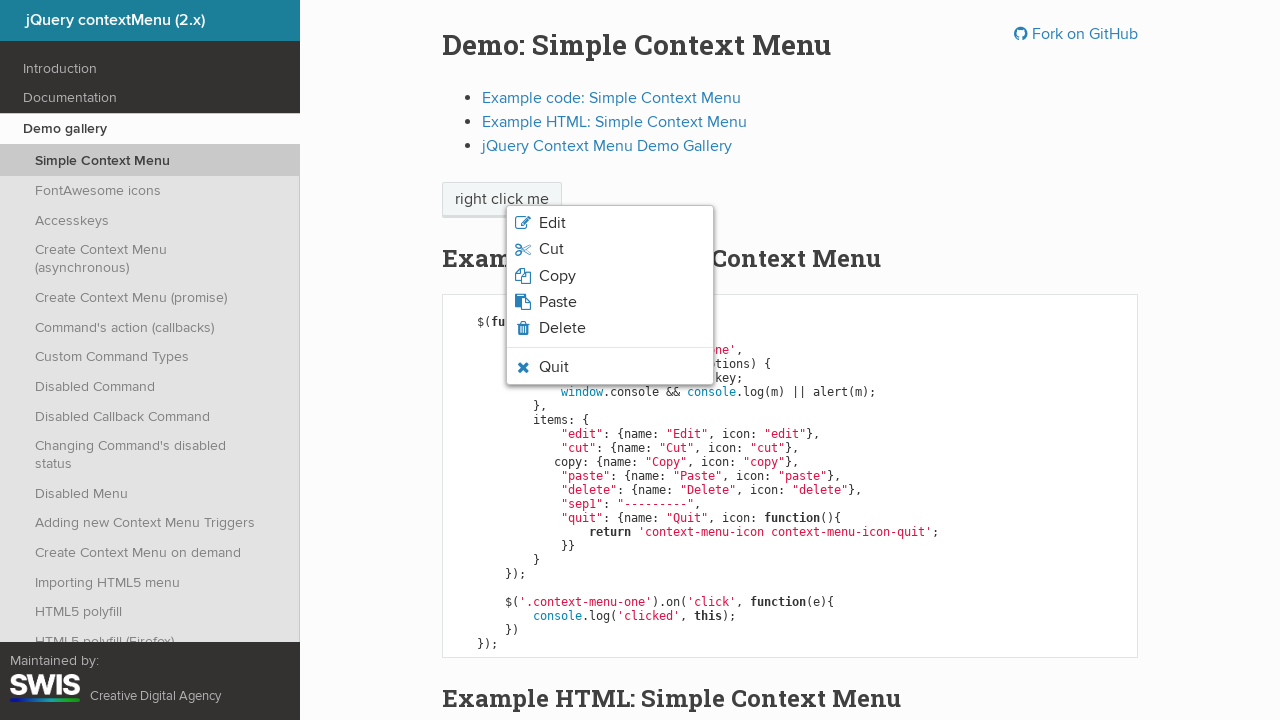

Hovered over the Quit menu option at (610, 367) on xpath=//li[contains(@class,'context-menu-icon-quit')]
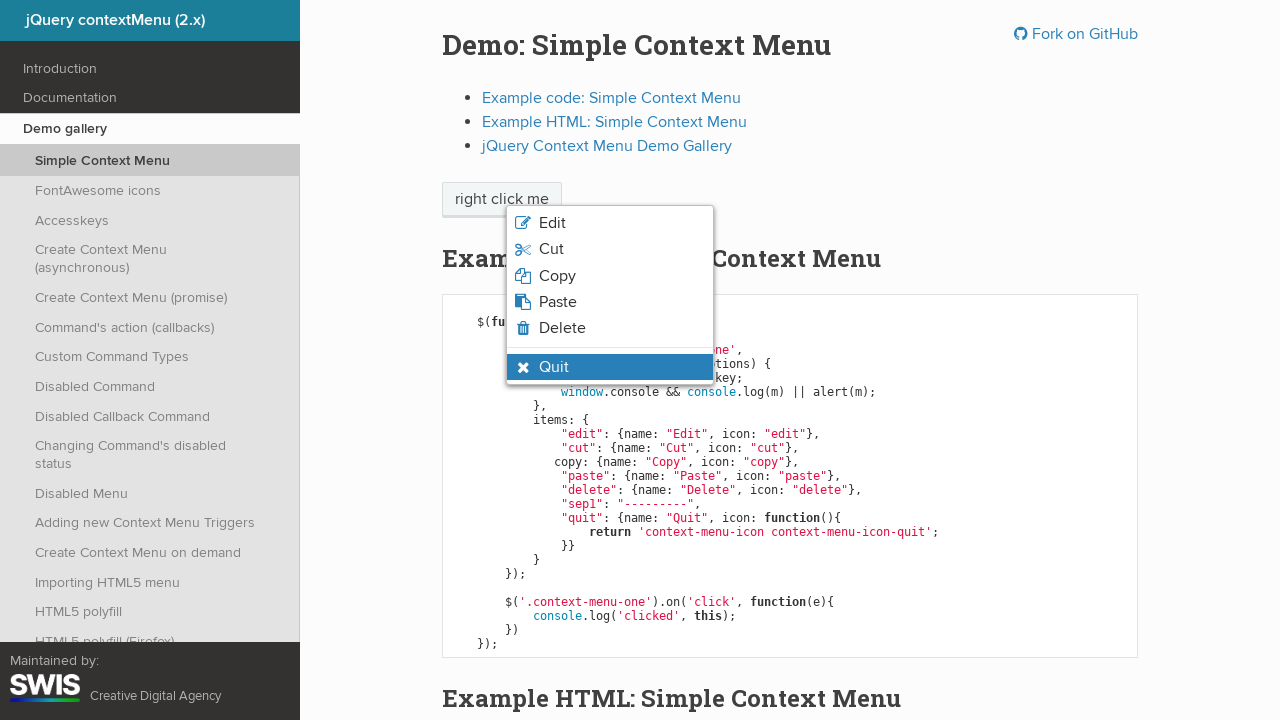

Clicked the Quit menu option at (610, 367) on xpath=//li[contains(@class,'context-menu-icon-quit')]
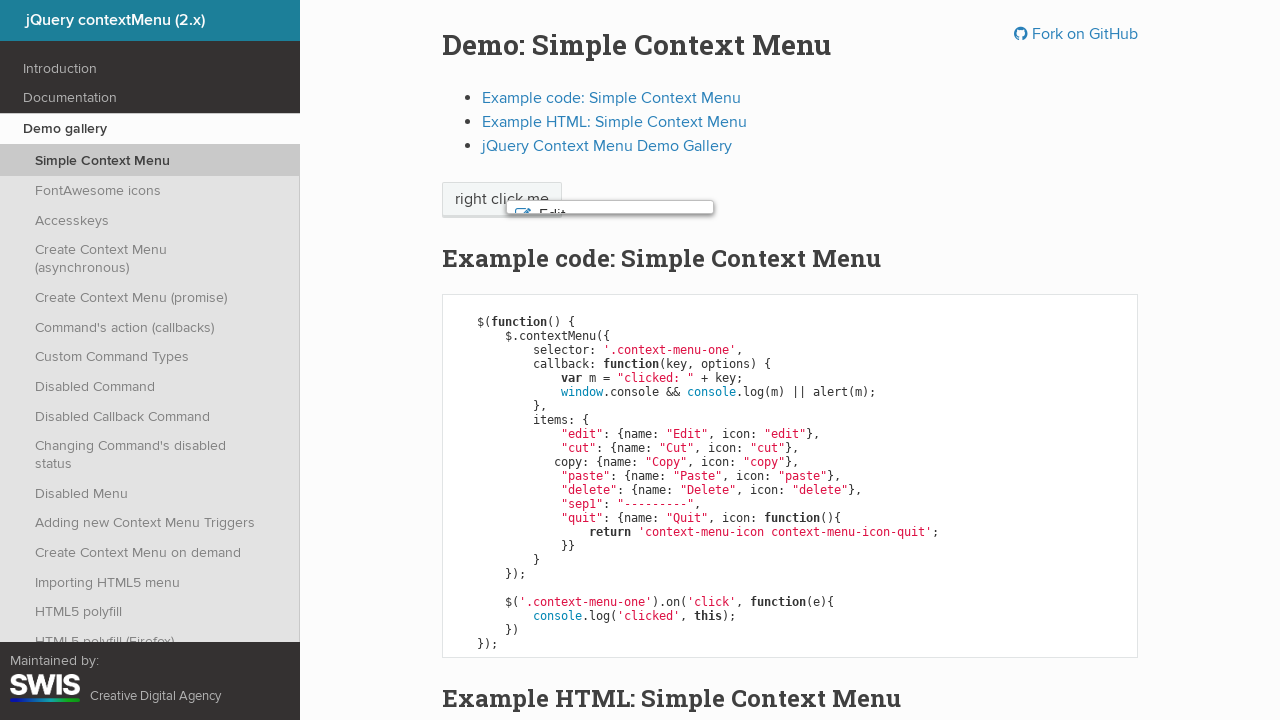

Set up dialog handler to accept alerts
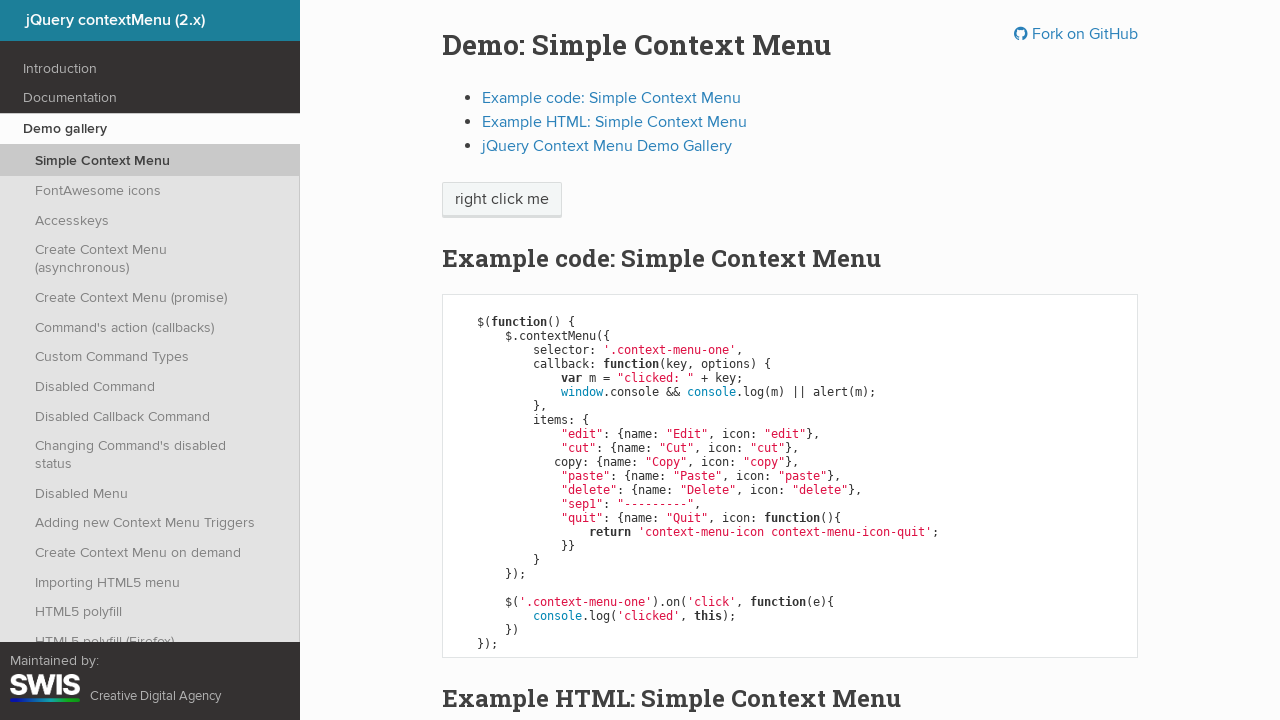

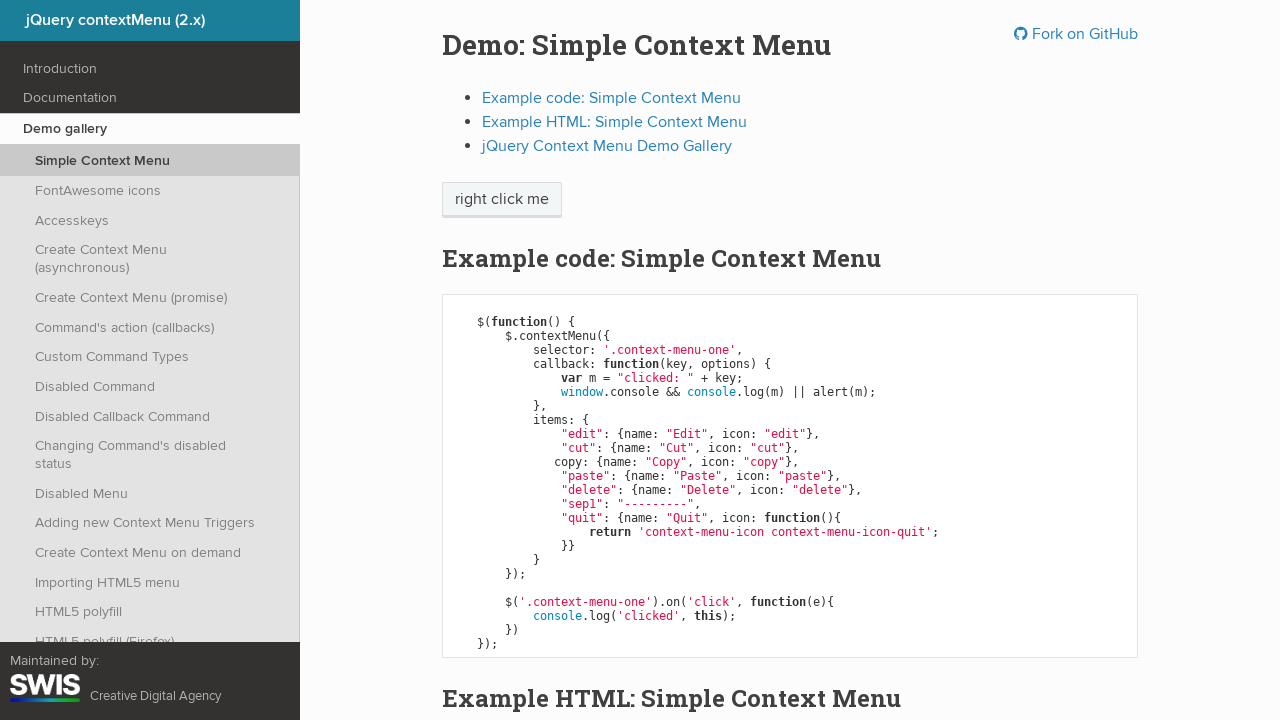